Tests explicit wait functionality by waiting for a button to become clickable, clicking it, and verifying a success message appears.

Starting URL: http://suninjuly.github.io/wait2.html

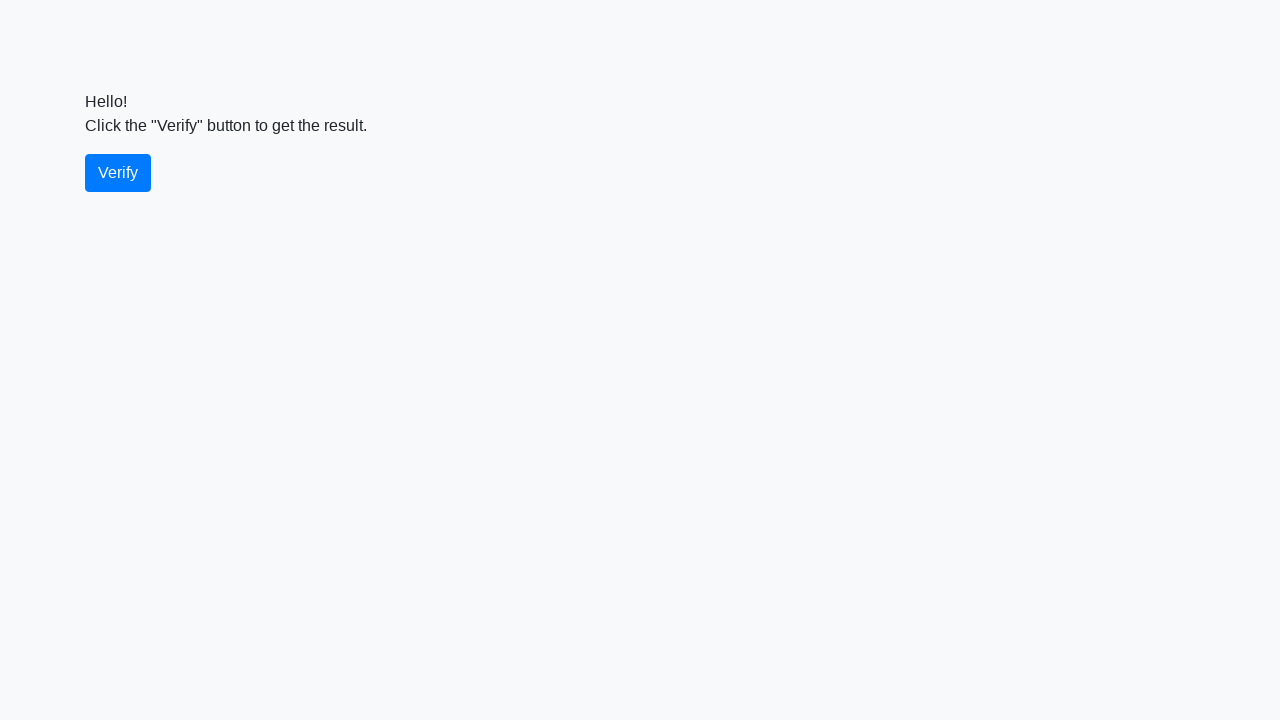

Navigated to explicit wait test page
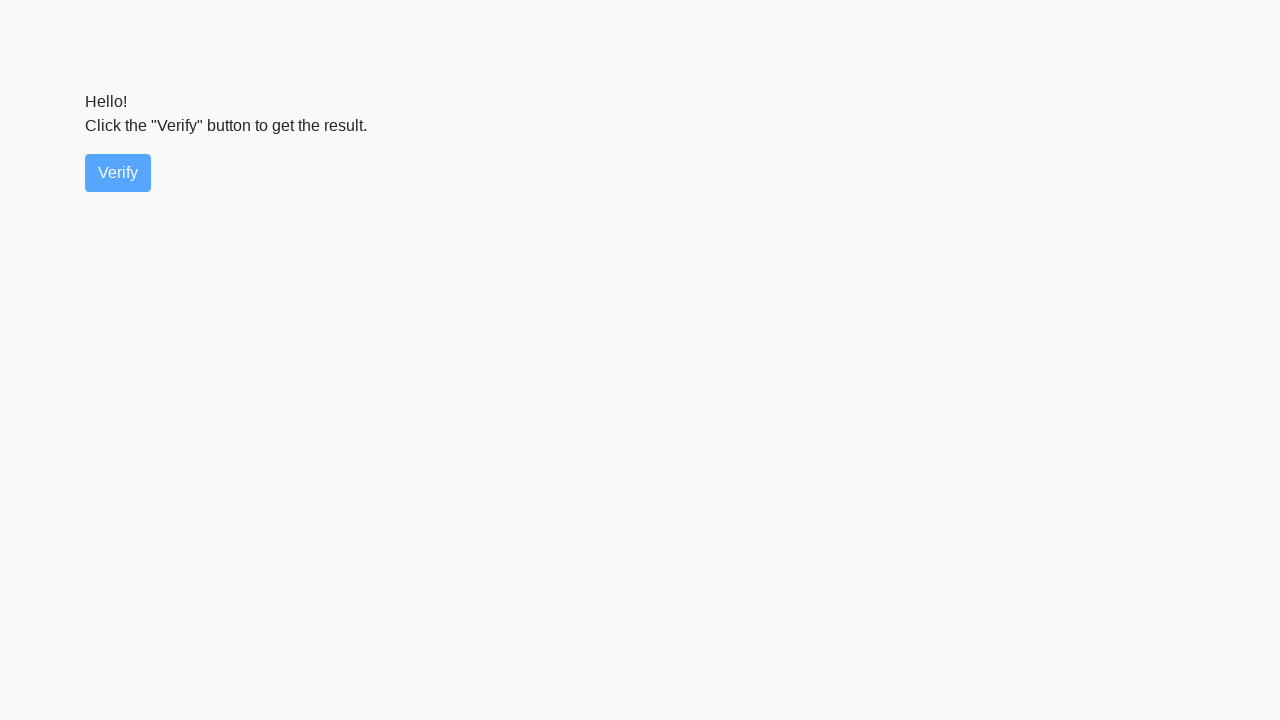

Verify button became visible
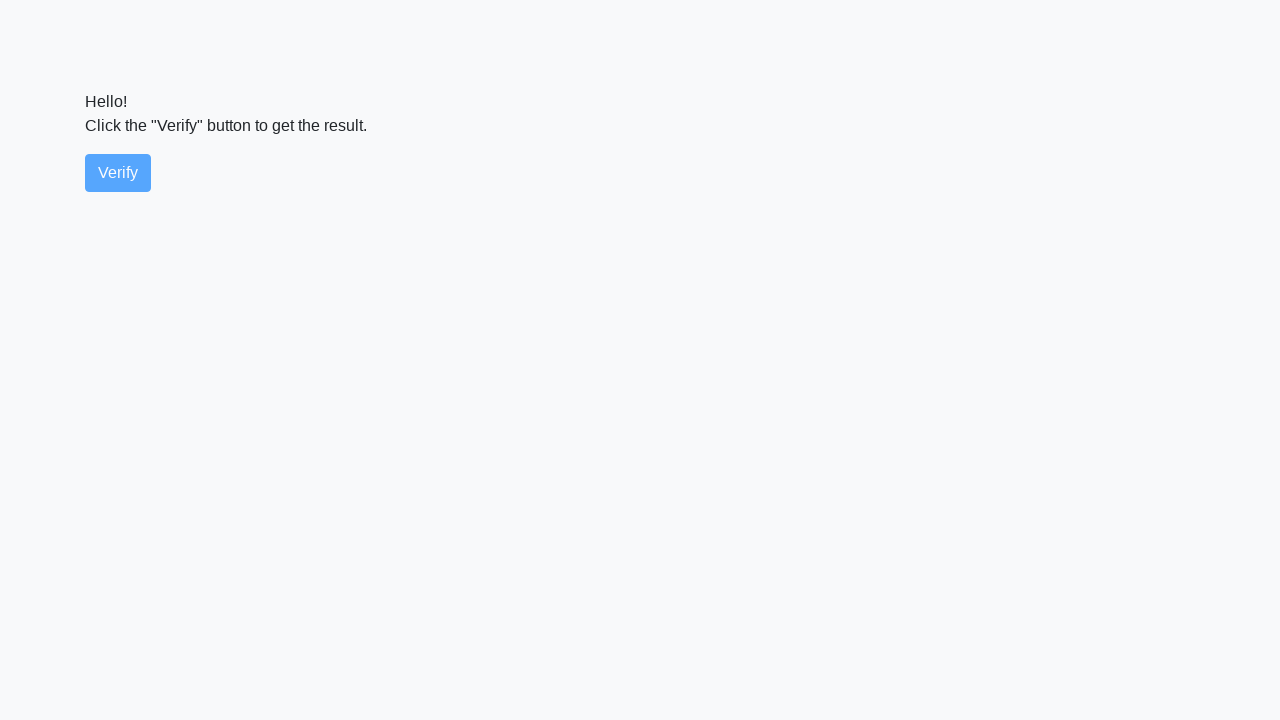

Verify button became enabled and clickable
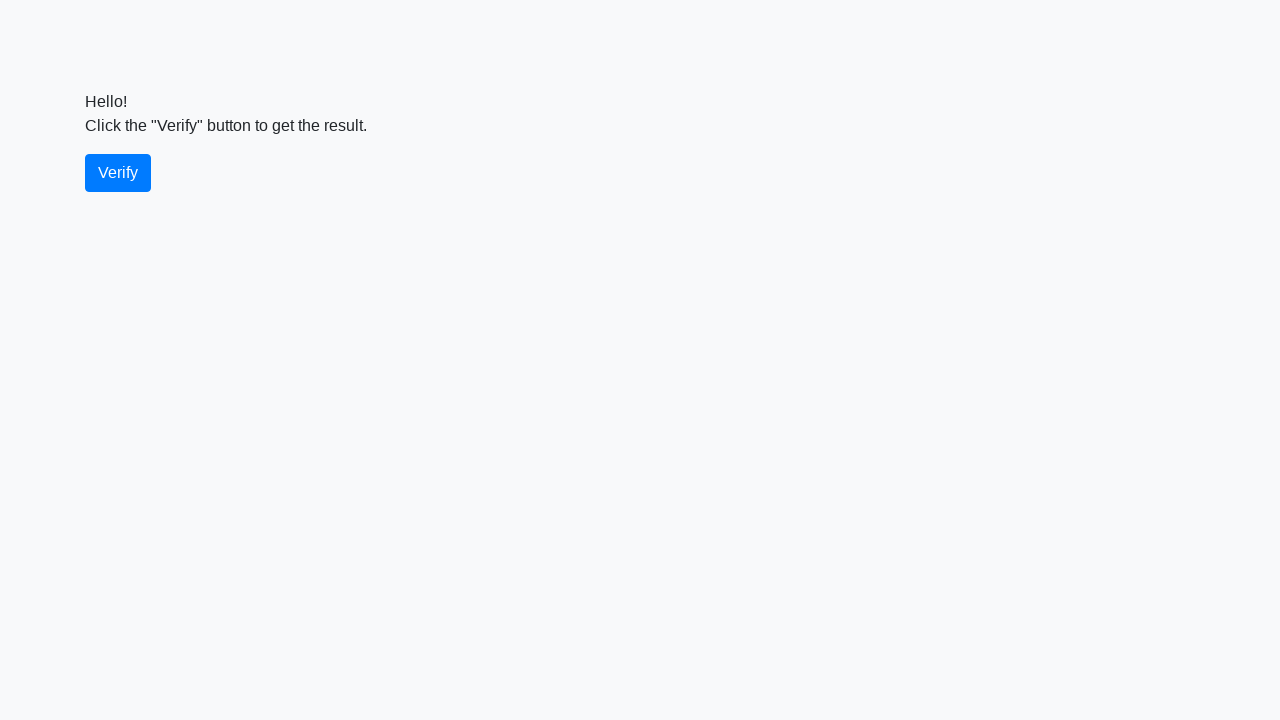

Clicked the verify button at (118, 173) on #verify
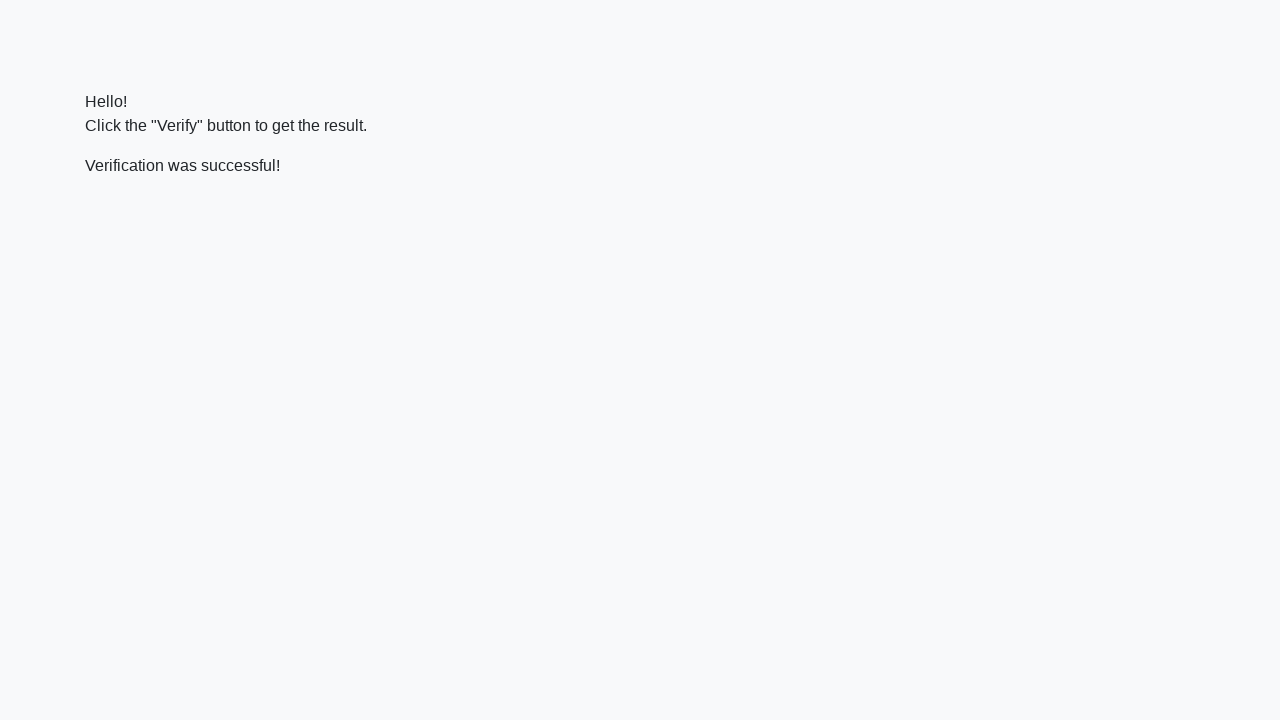

Success message became visible
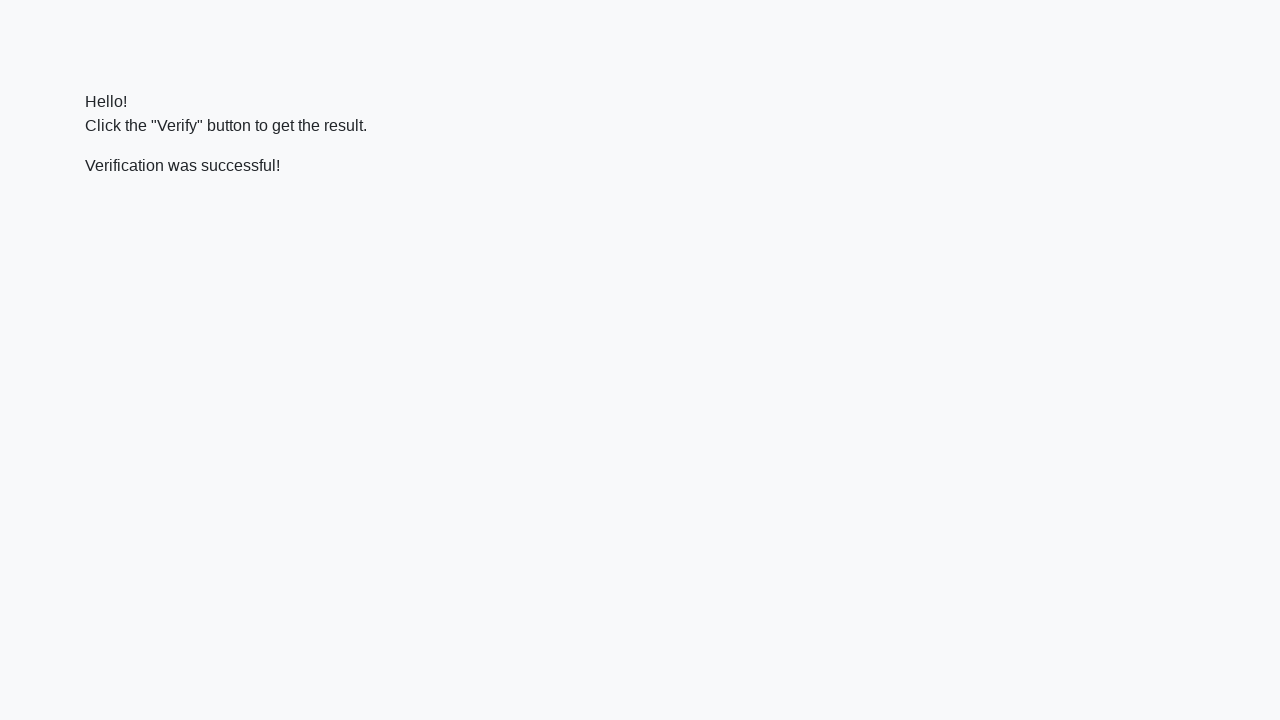

Verified success message contains 'successful'
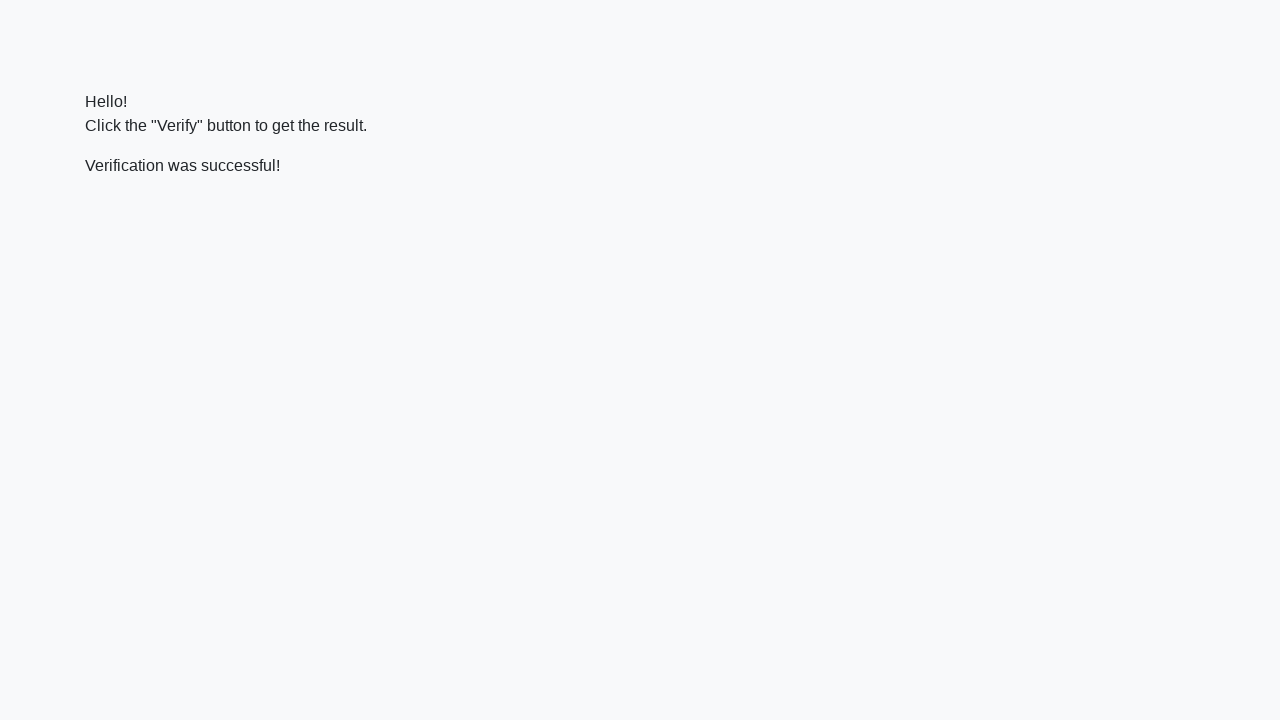

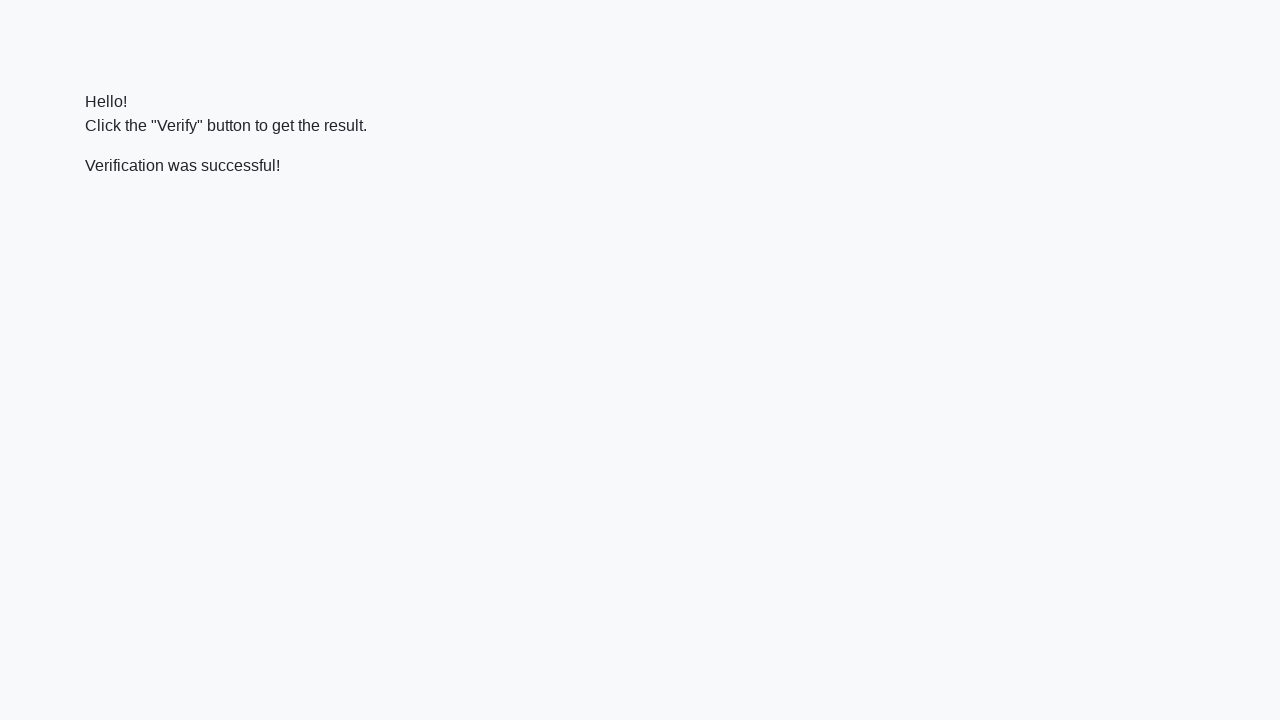